Tests dropdown functionality by selecting options from a dropdown menu using both visible text and index selection methods, and verifies the subtitle is displayed.

Starting URL: https://the-internet.herokuapp.com/dropdown

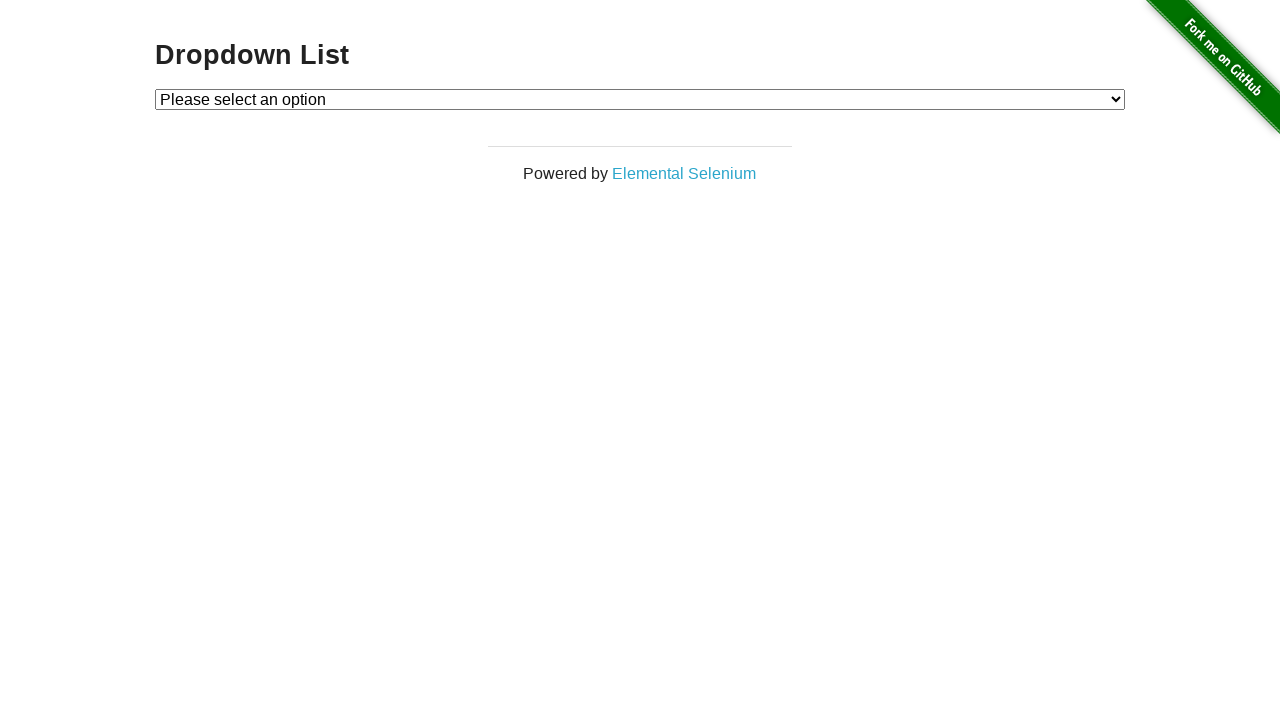

Waited for dropdown element to be visible
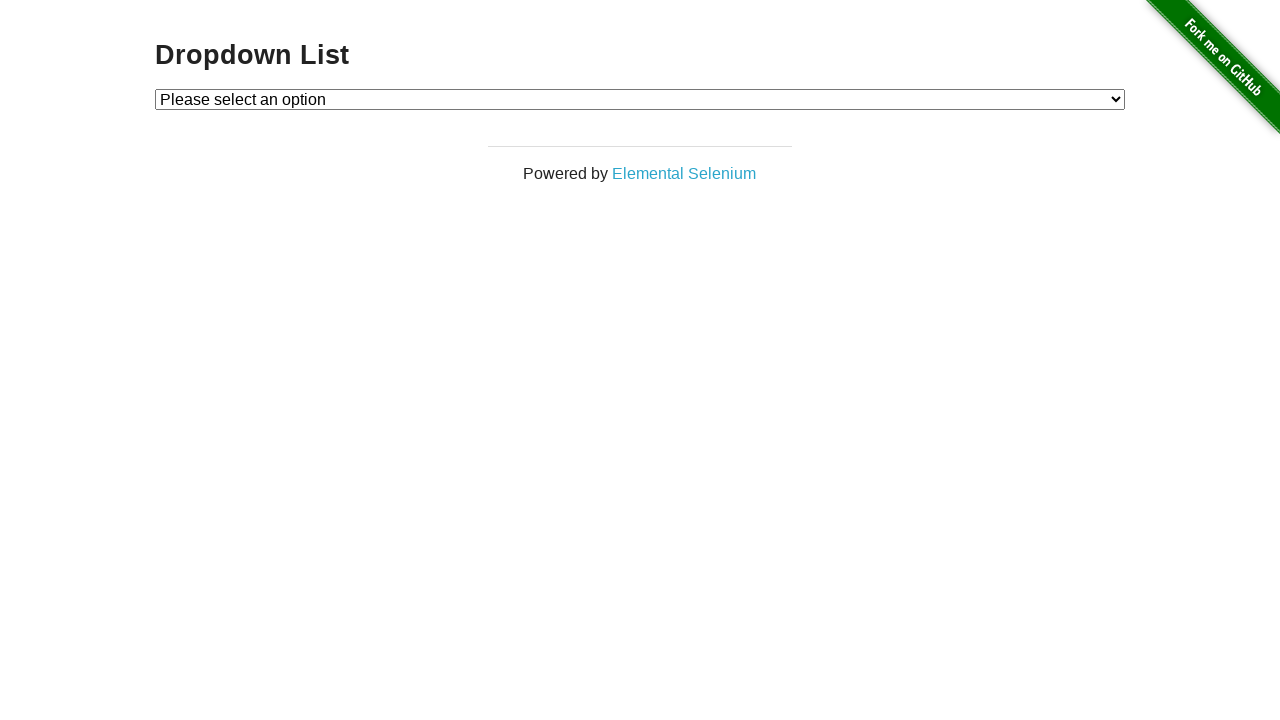

Verified subtitle (h3) is displayed
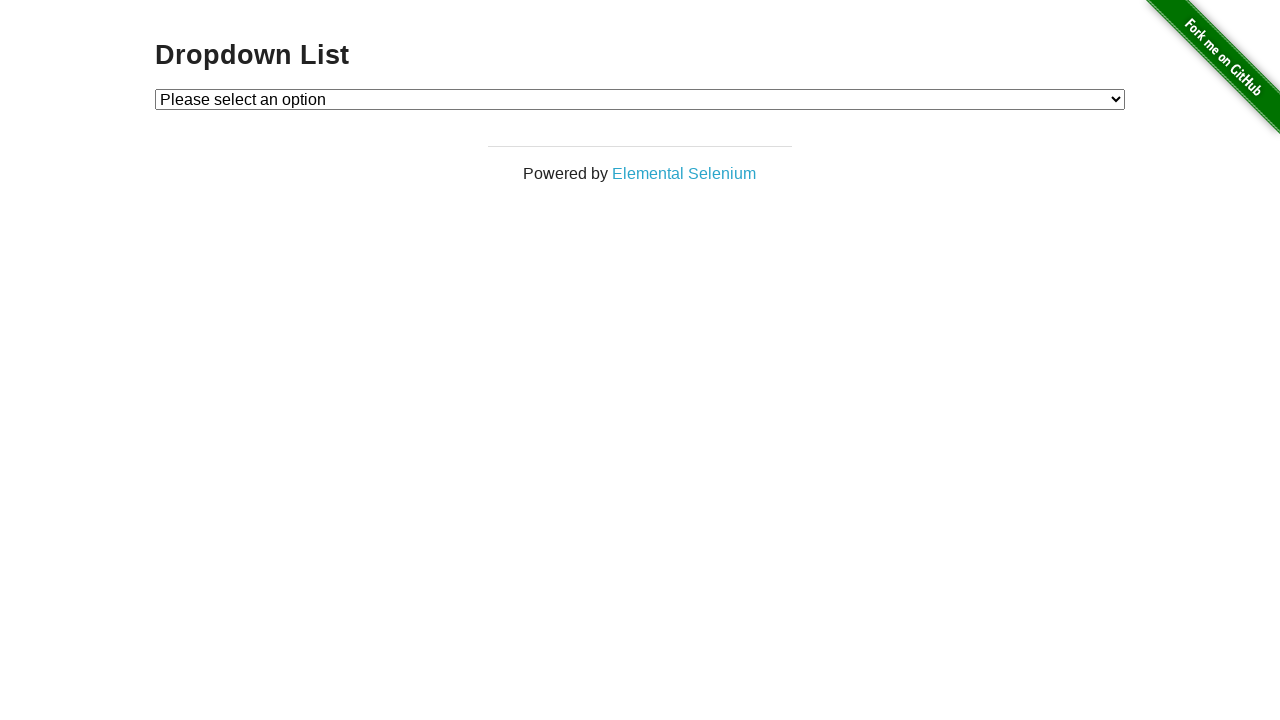

Selected 'Option 1' from dropdown by visible text on #dropdown
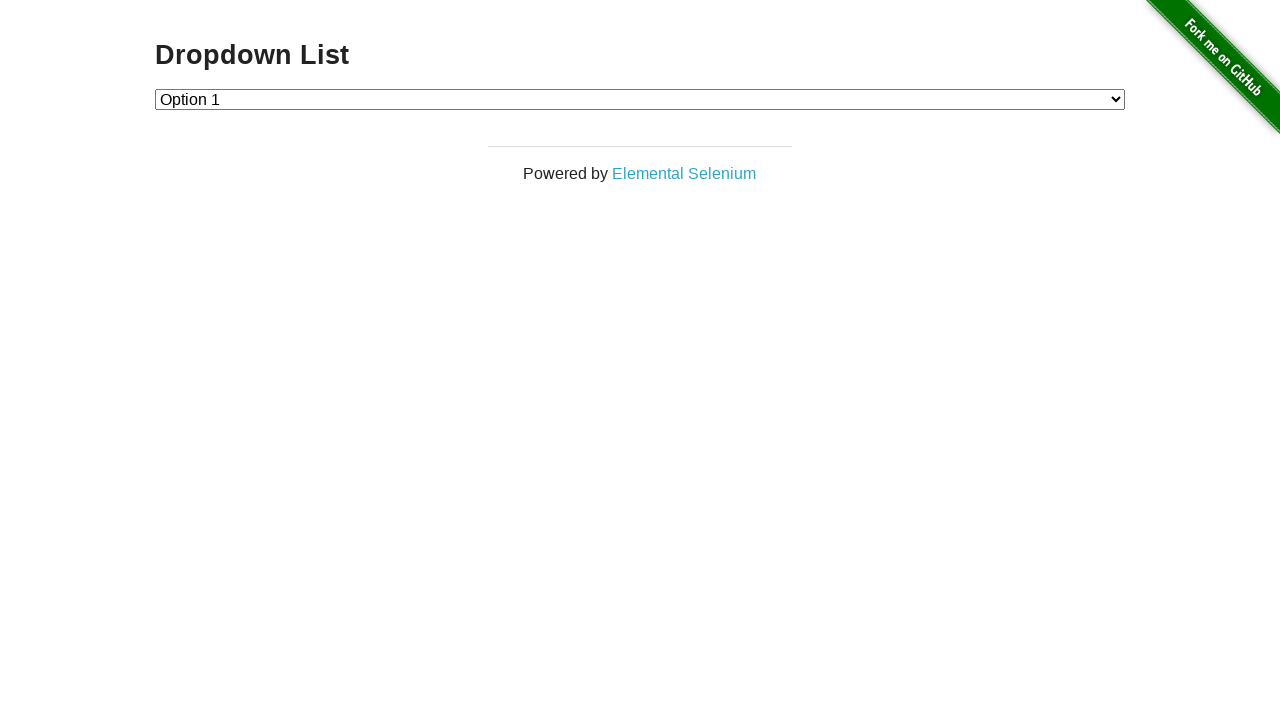

Selected Option 2 from dropdown by index on #dropdown
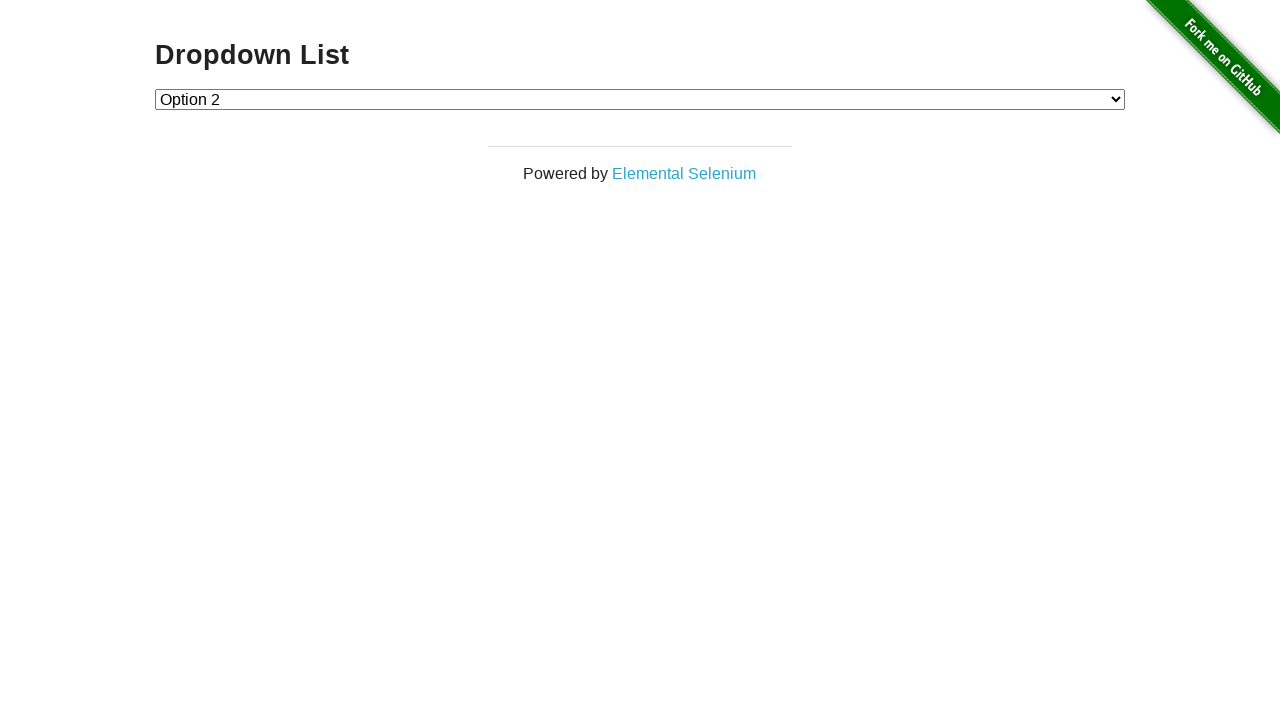

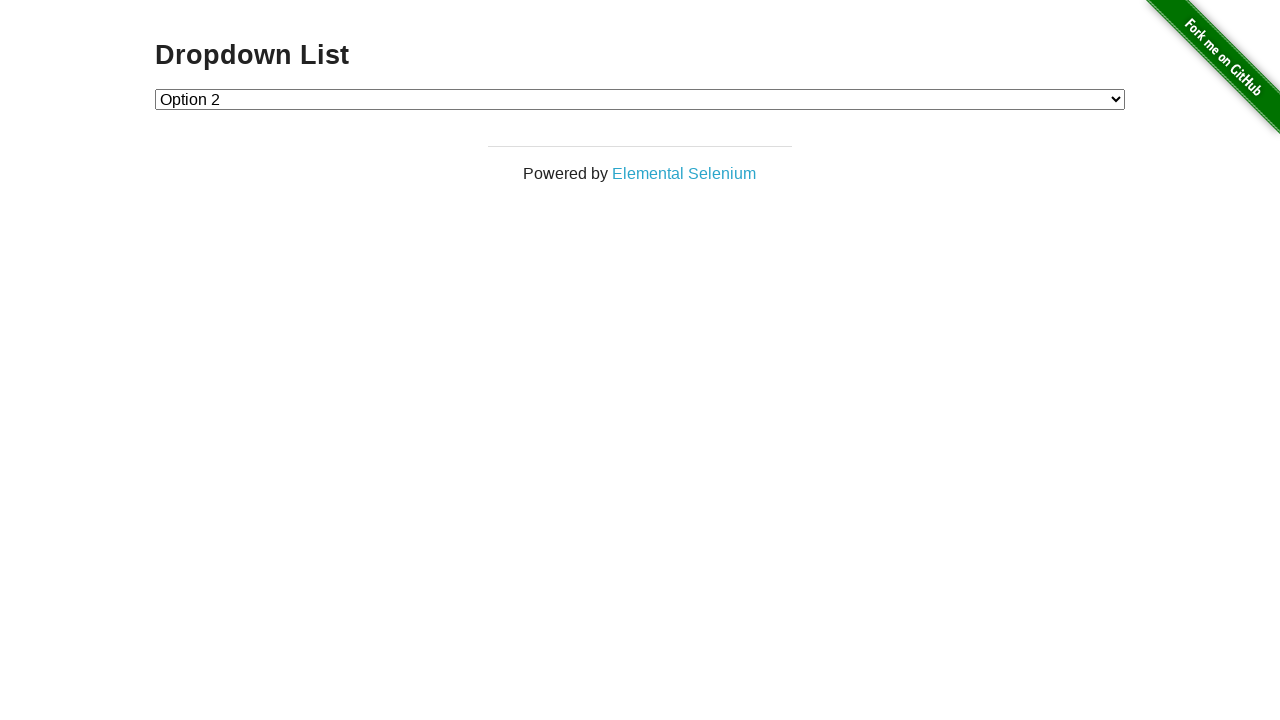